Tests the Text Box form by clicking on Text Box menu item, filling in name and email fields, and submitting

Starting URL: https://demoqa.com/elements

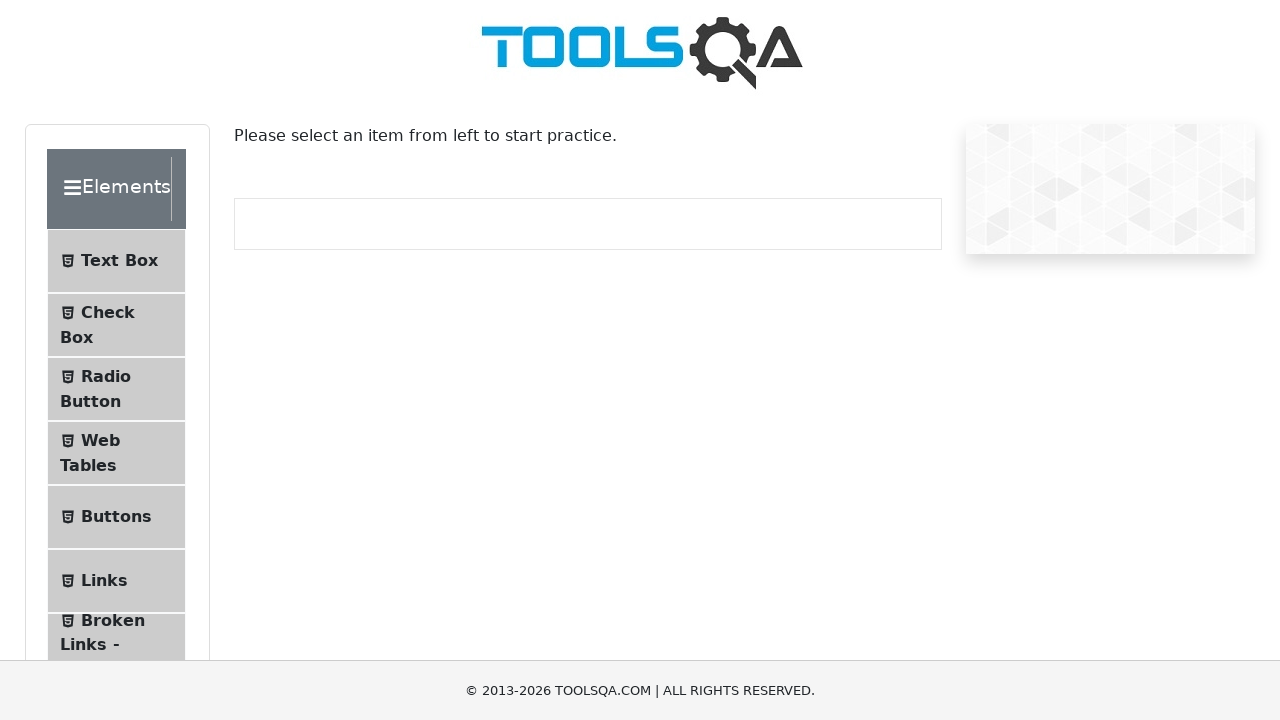

Clicked on Text Box menu item at (119, 261) on xpath=//span[contains(text(),'Text Box')]
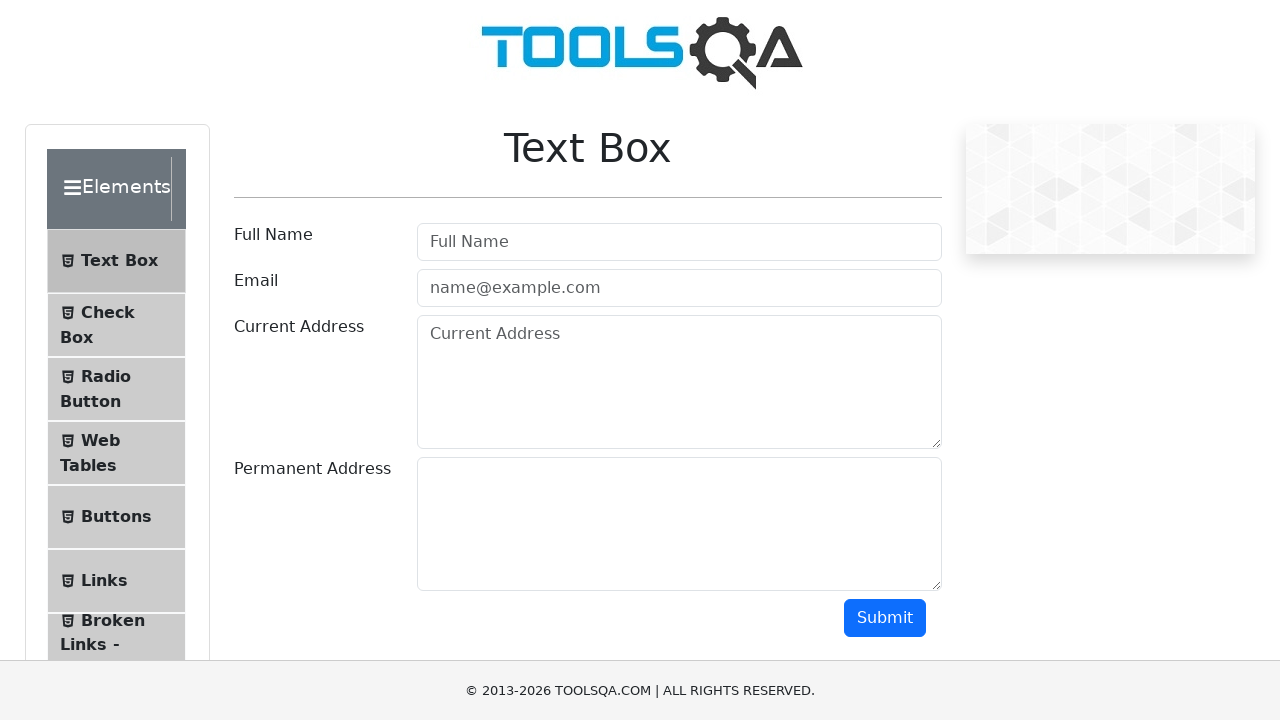

Clicked on the full name field at (679, 242) on #userName
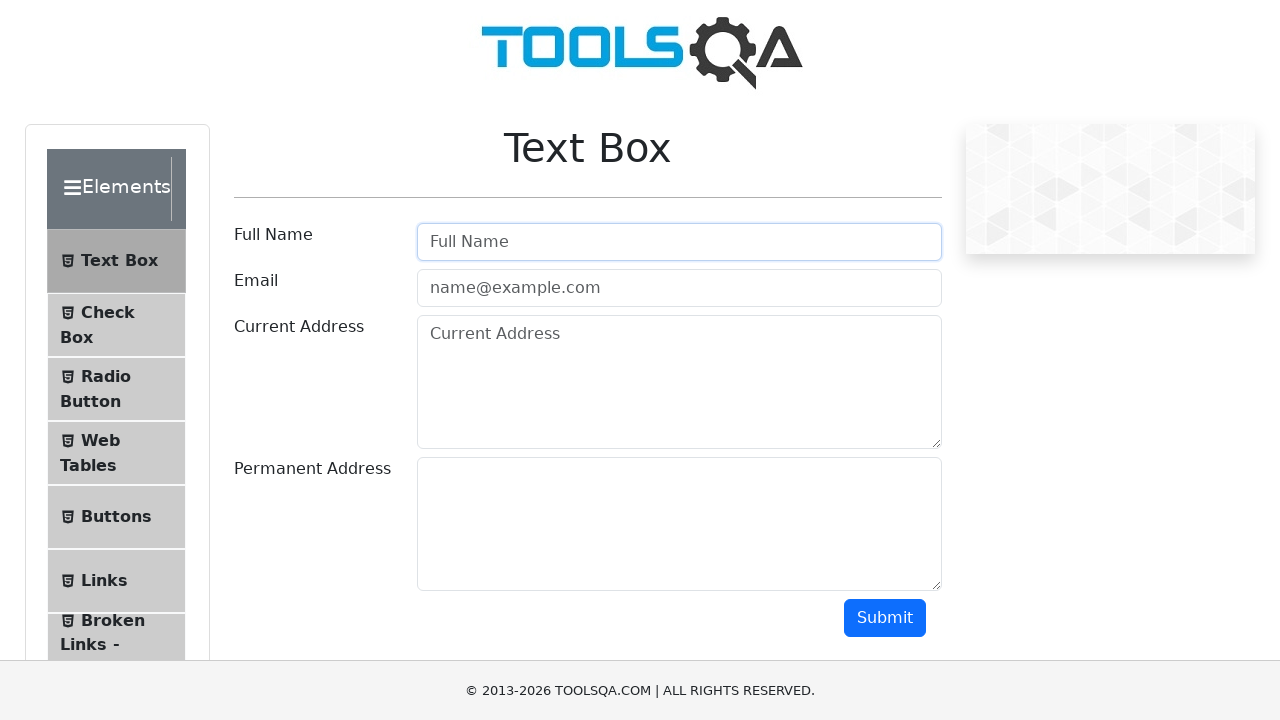

Filled in full name field with 'Adam Adams' on #userName
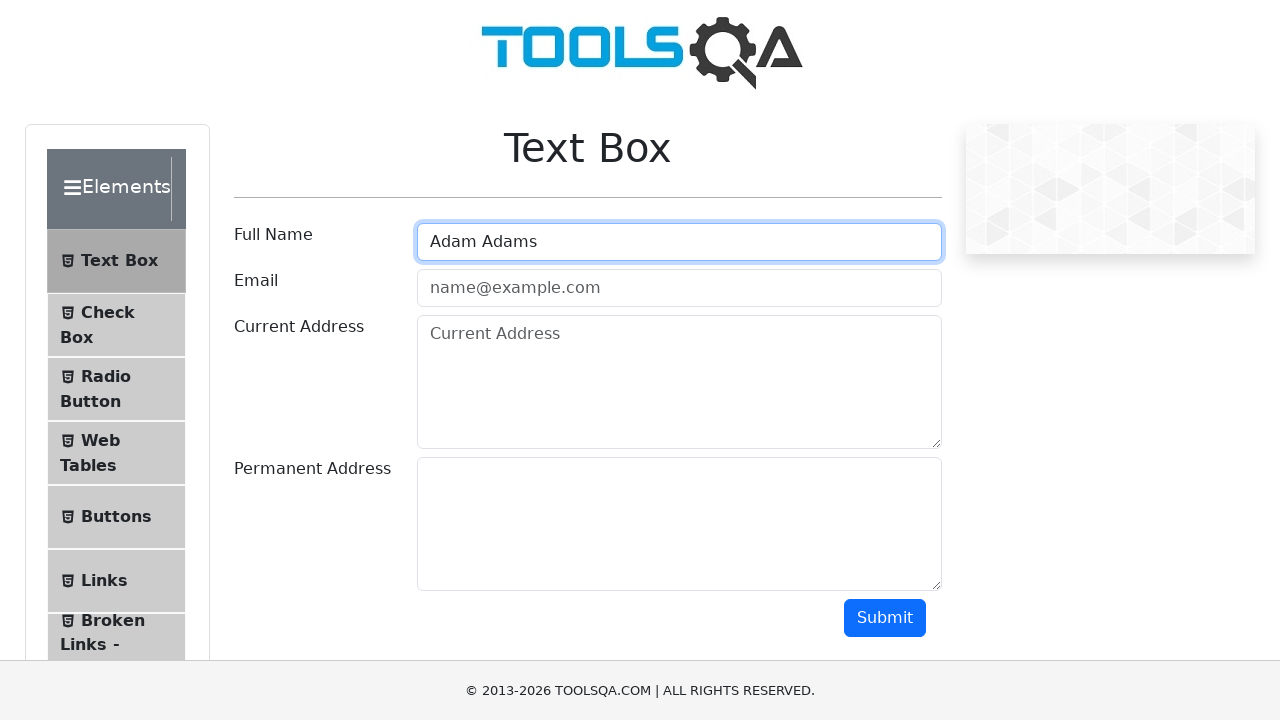

Clicked on the email field at (679, 288) on #userEmail
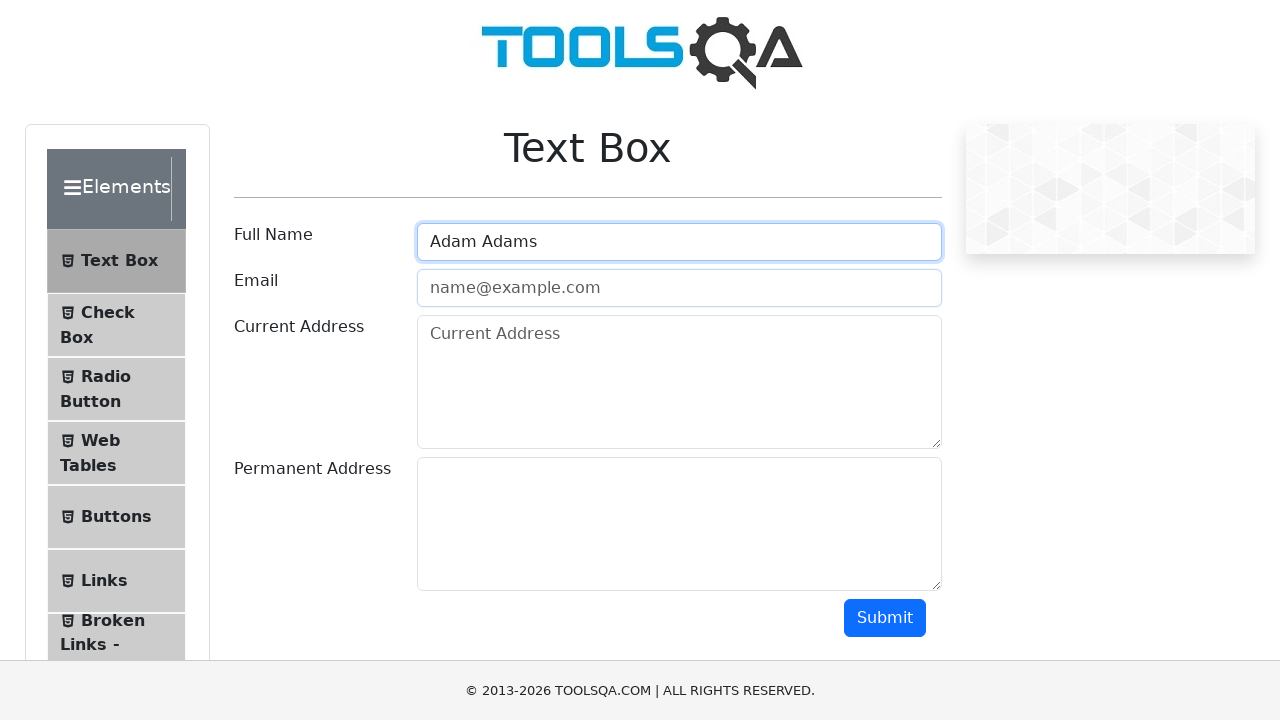

Filled in email field with 'adam@gmail.com' on #userEmail
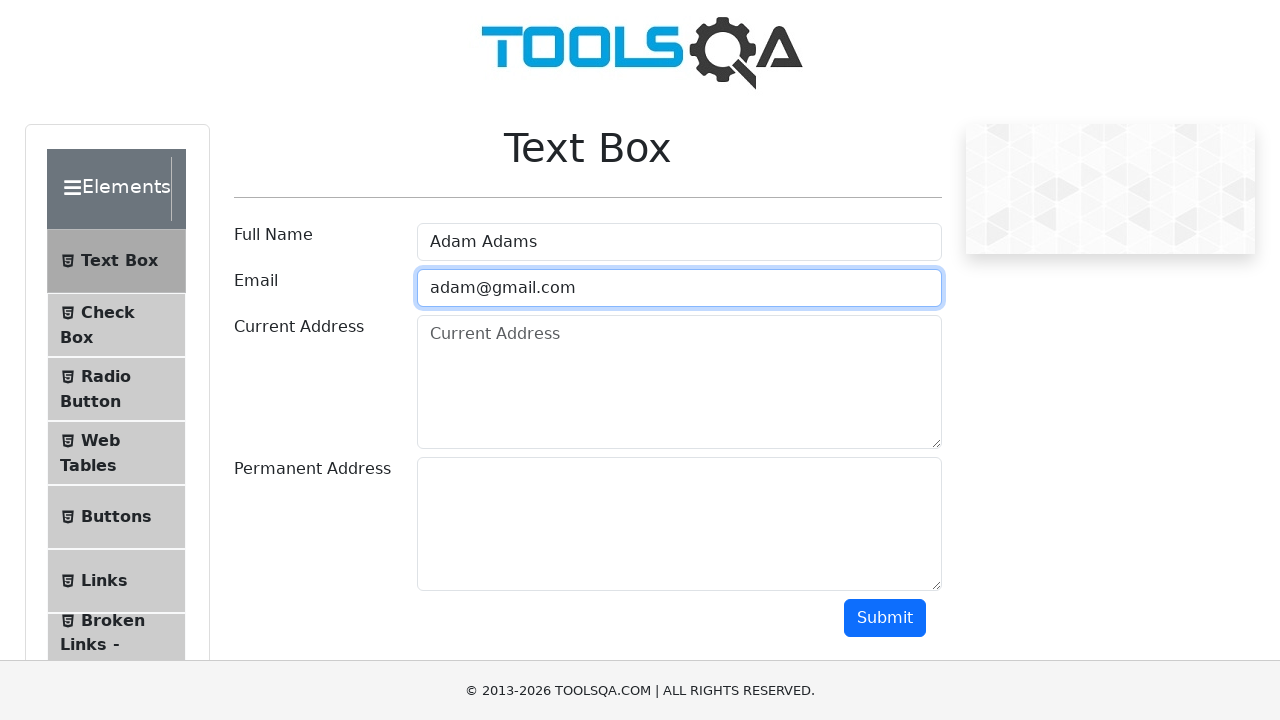

Clicked the submit button at (885, 618) on #submit
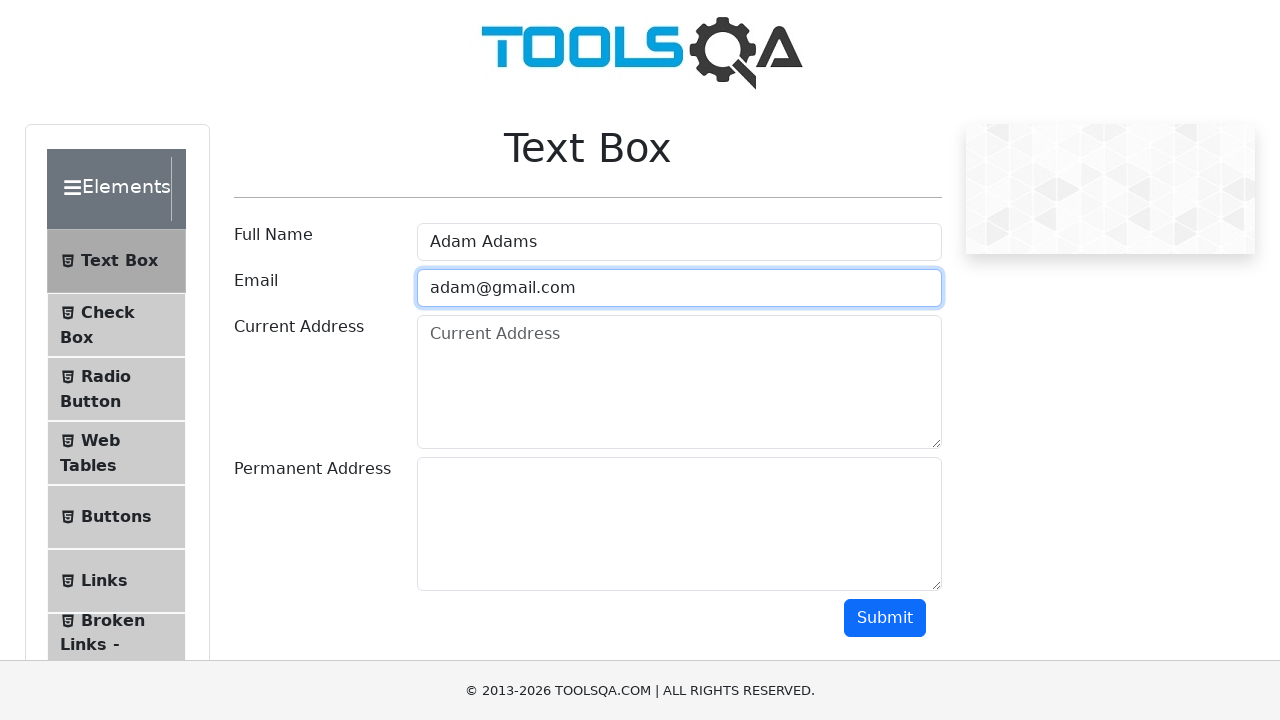

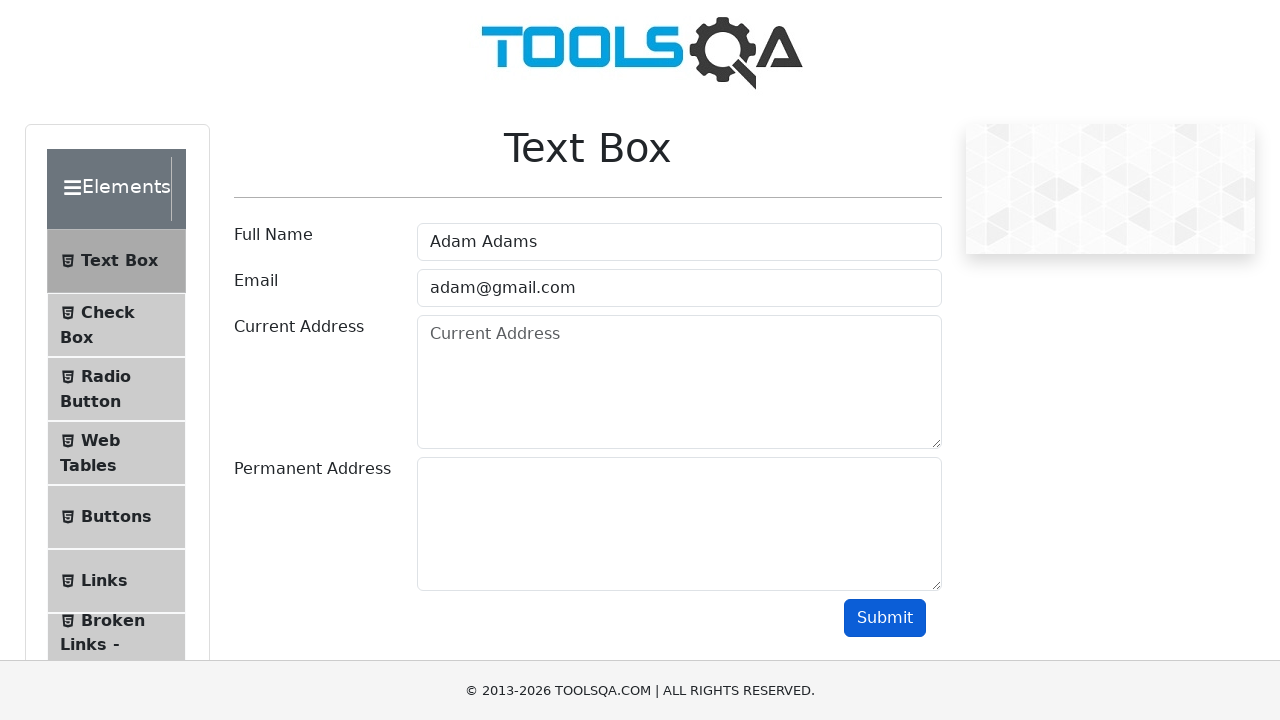